Tests that new todo items are appended to the bottom of the list by creating 3 items and verifying count display.

Starting URL: https://demo.playwright.dev/todomvc

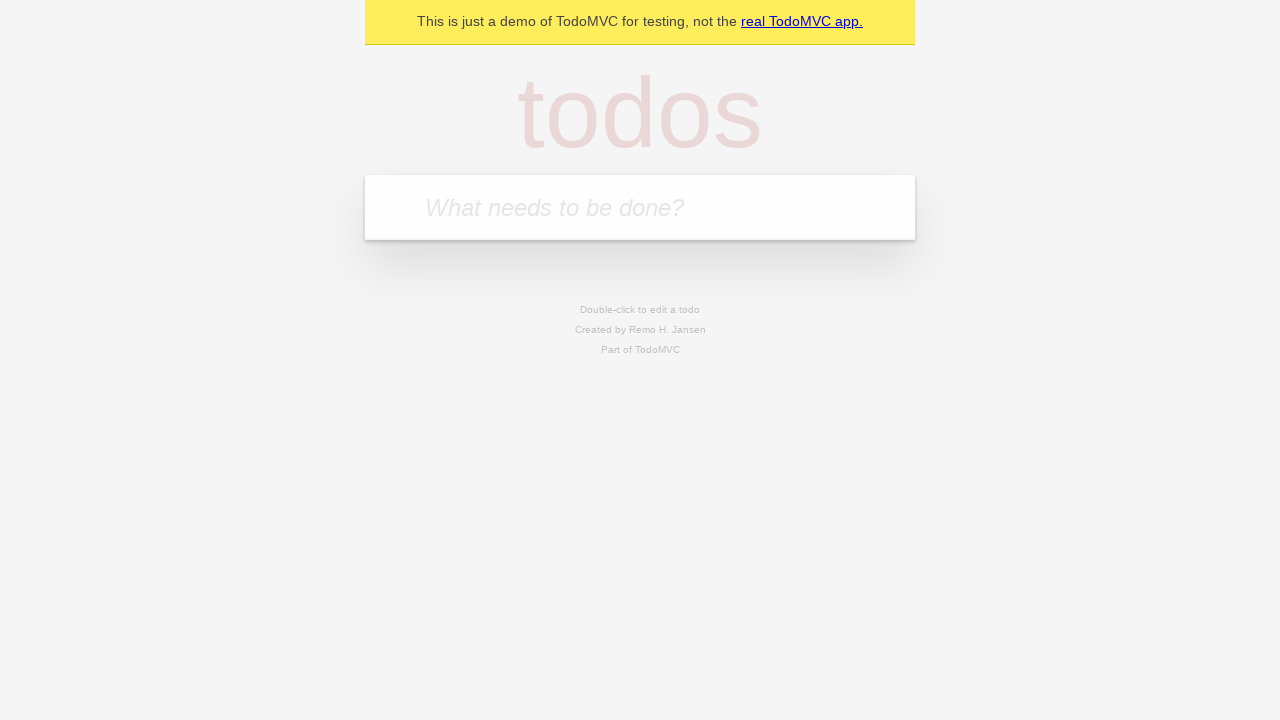

Filled todo input with 'buy some cheese' on internal:attr=[placeholder="What needs to be done?"i]
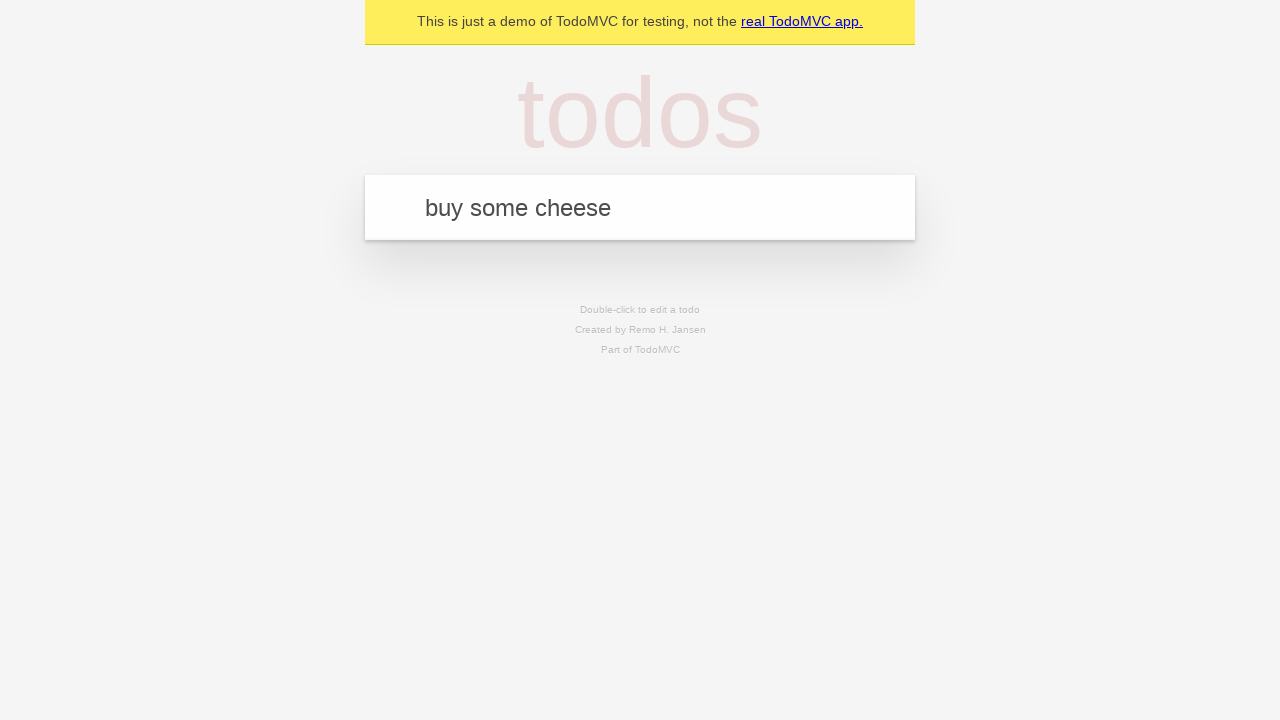

Pressed Enter to create first todo item on internal:attr=[placeholder="What needs to be done?"i]
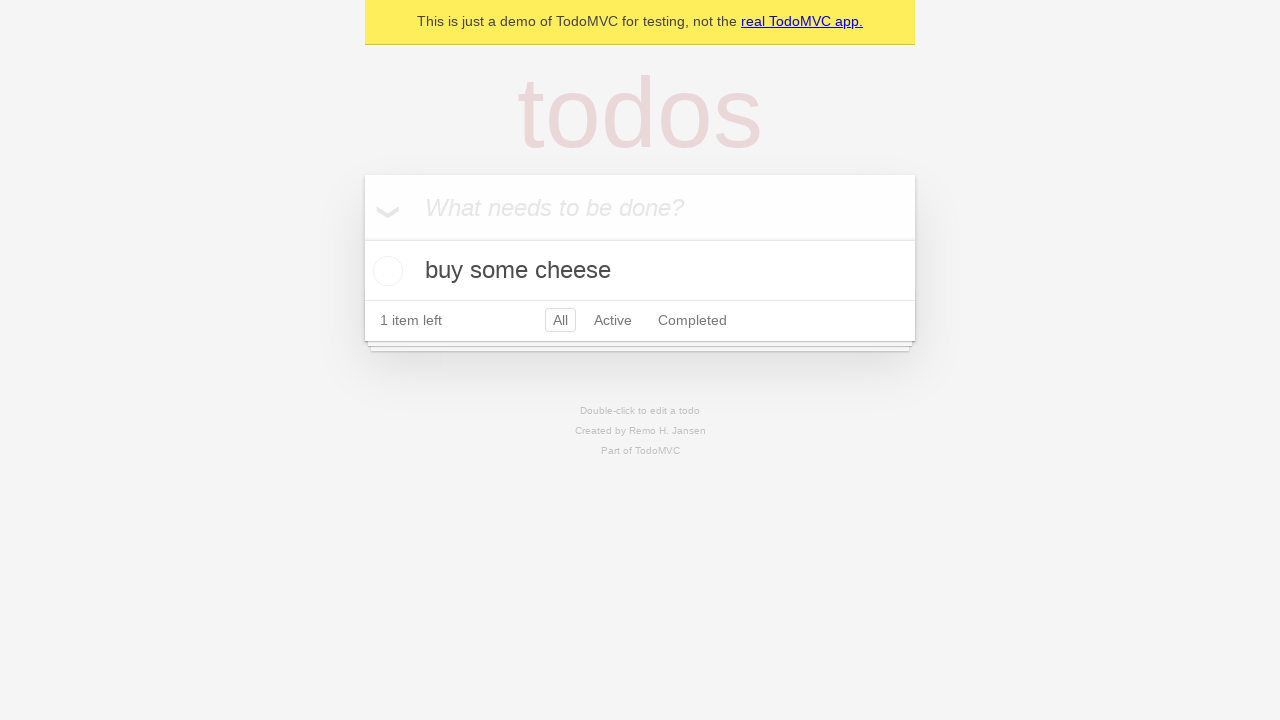

Filled todo input with 'feed the cat' on internal:attr=[placeholder="What needs to be done?"i]
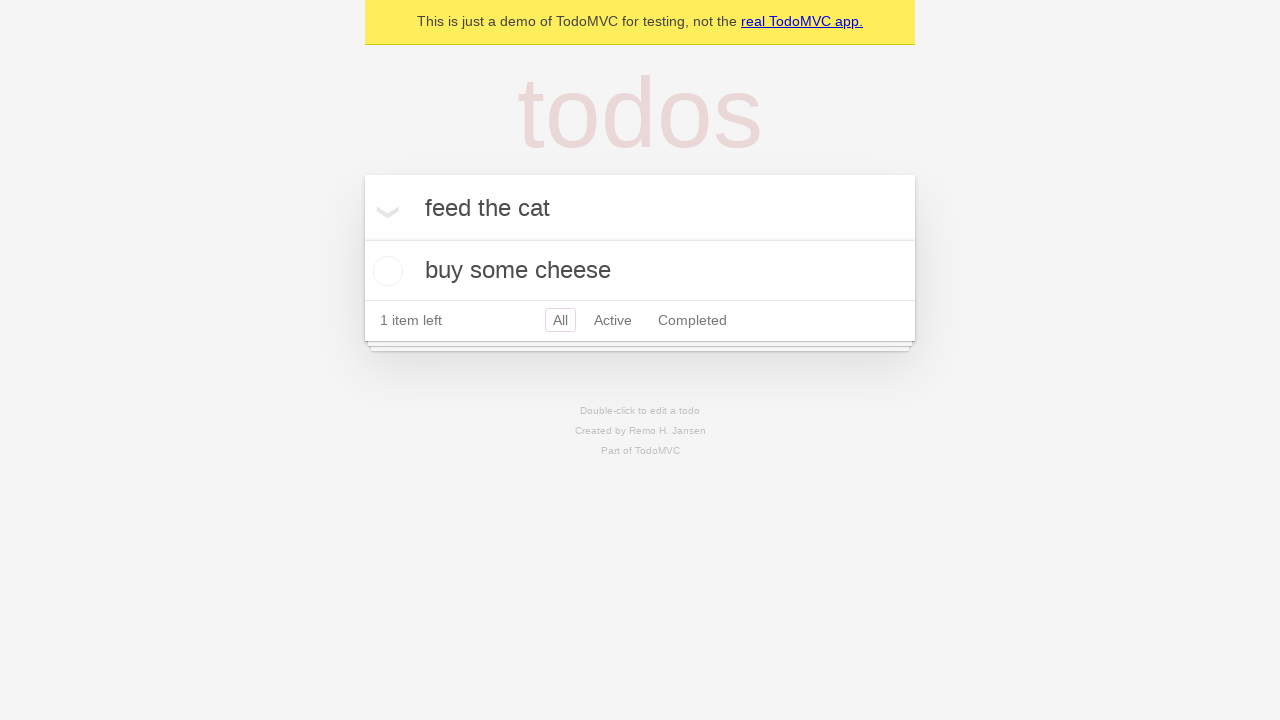

Pressed Enter to create second todo item on internal:attr=[placeholder="What needs to be done?"i]
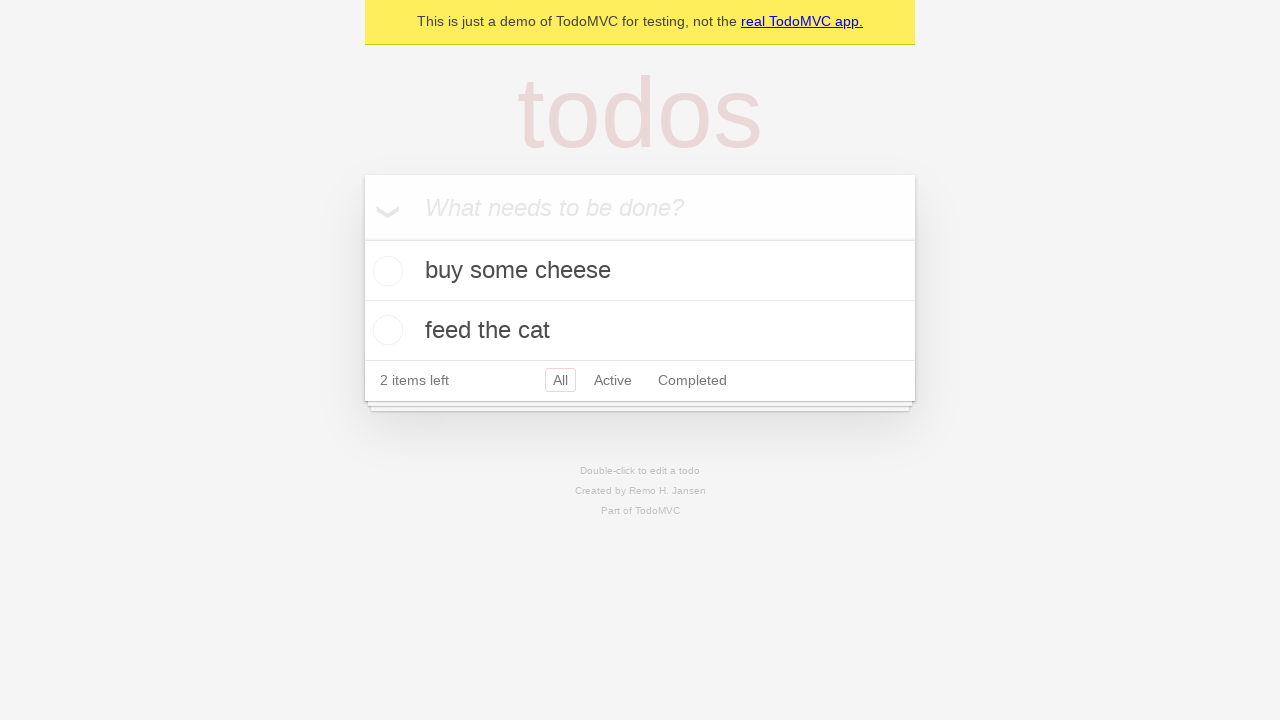

Filled todo input with 'book a doctors appointment' on internal:attr=[placeholder="What needs to be done?"i]
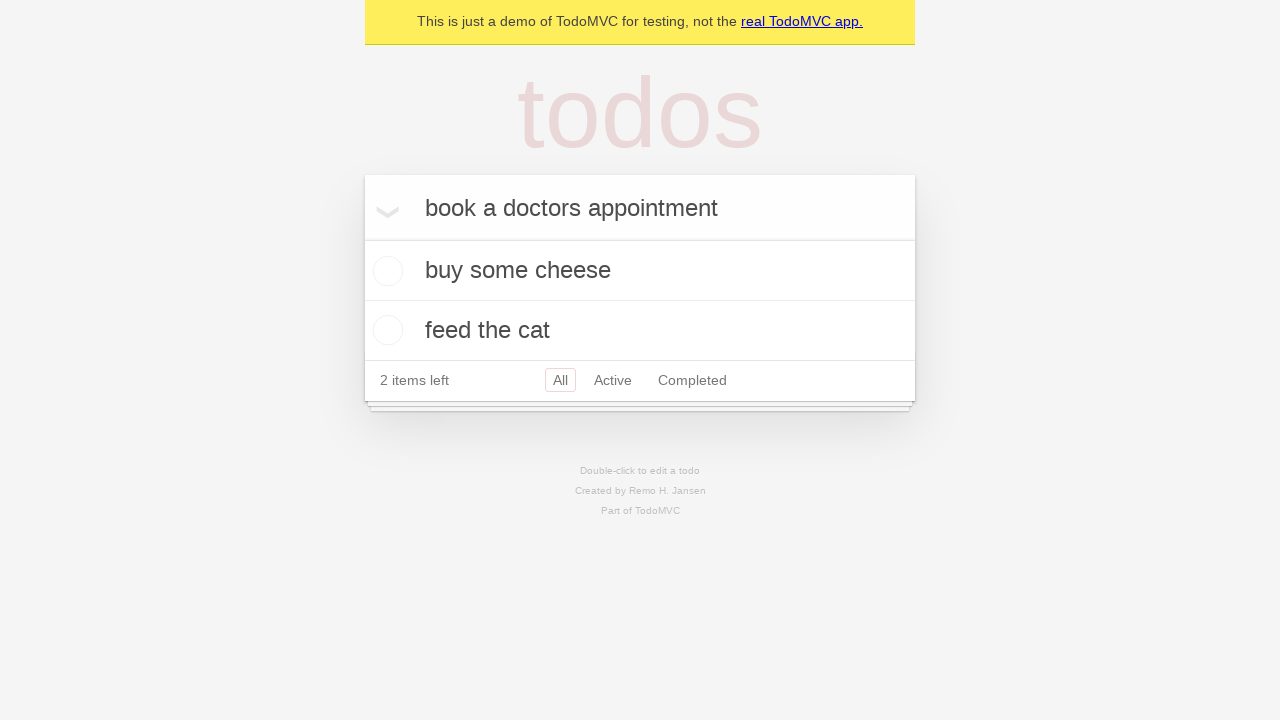

Pressed Enter to create third todo item on internal:attr=[placeholder="What needs to be done?"i]
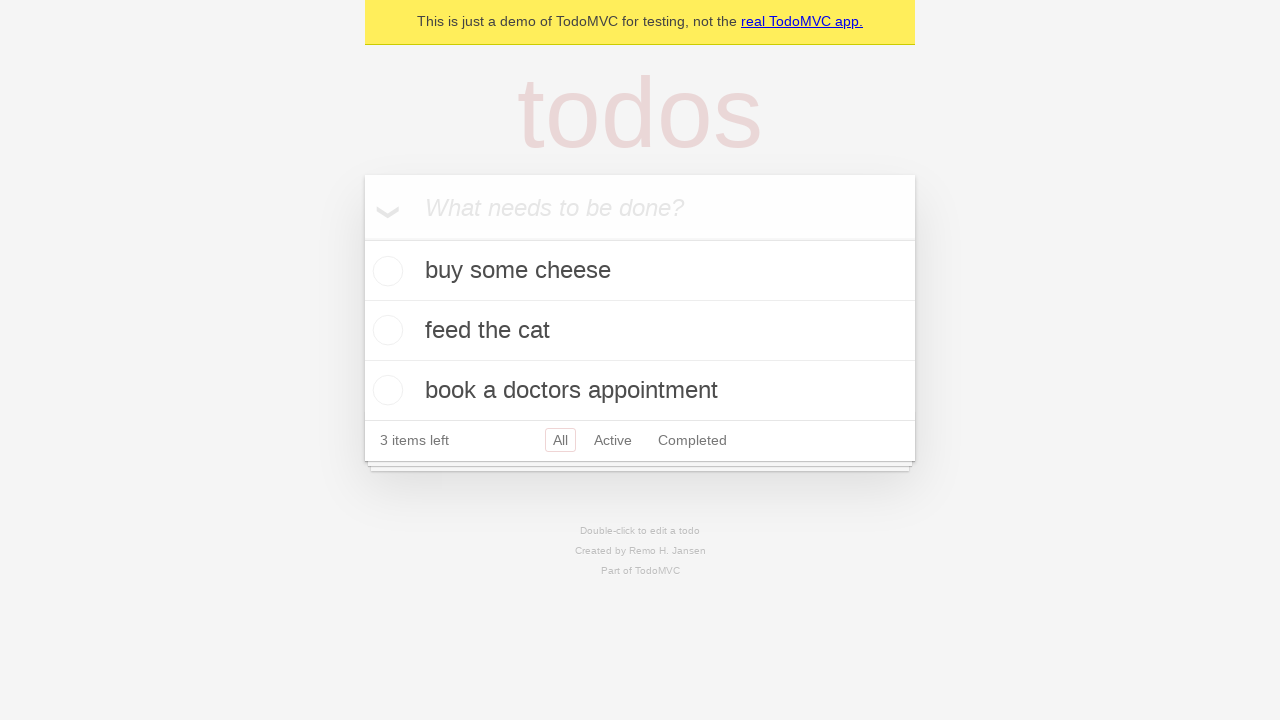

Verified that '3 items left' counter is displayed
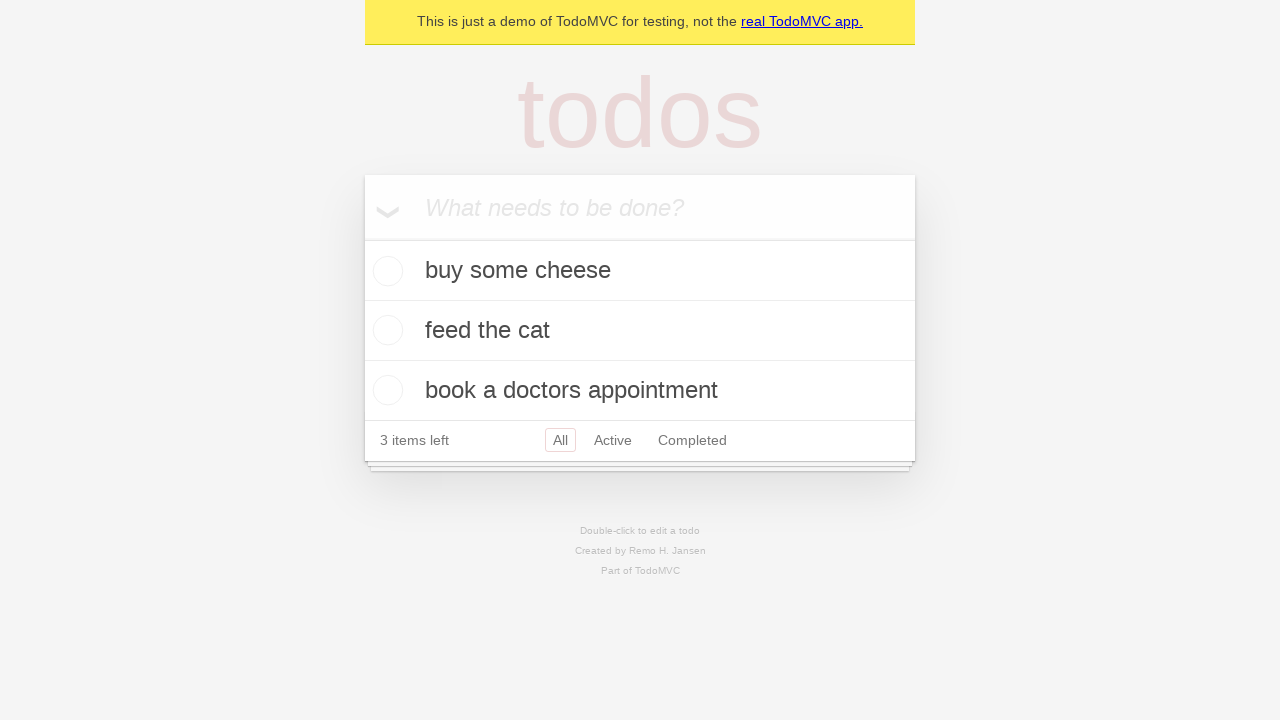

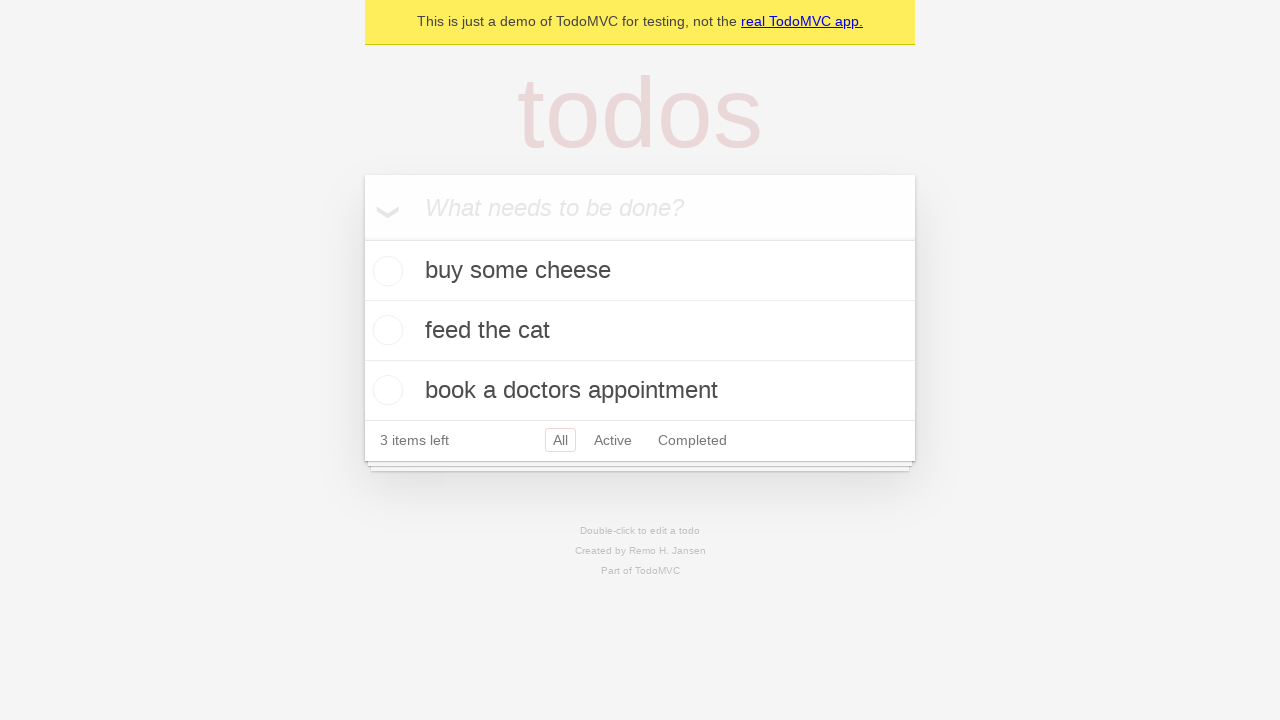